Tests dynamic loading where an element is rendered after clicking start button, waiting for the element to appear in the DOM and become visible

Starting URL: https://the-internet.herokuapp.com/dynamic_loading/2

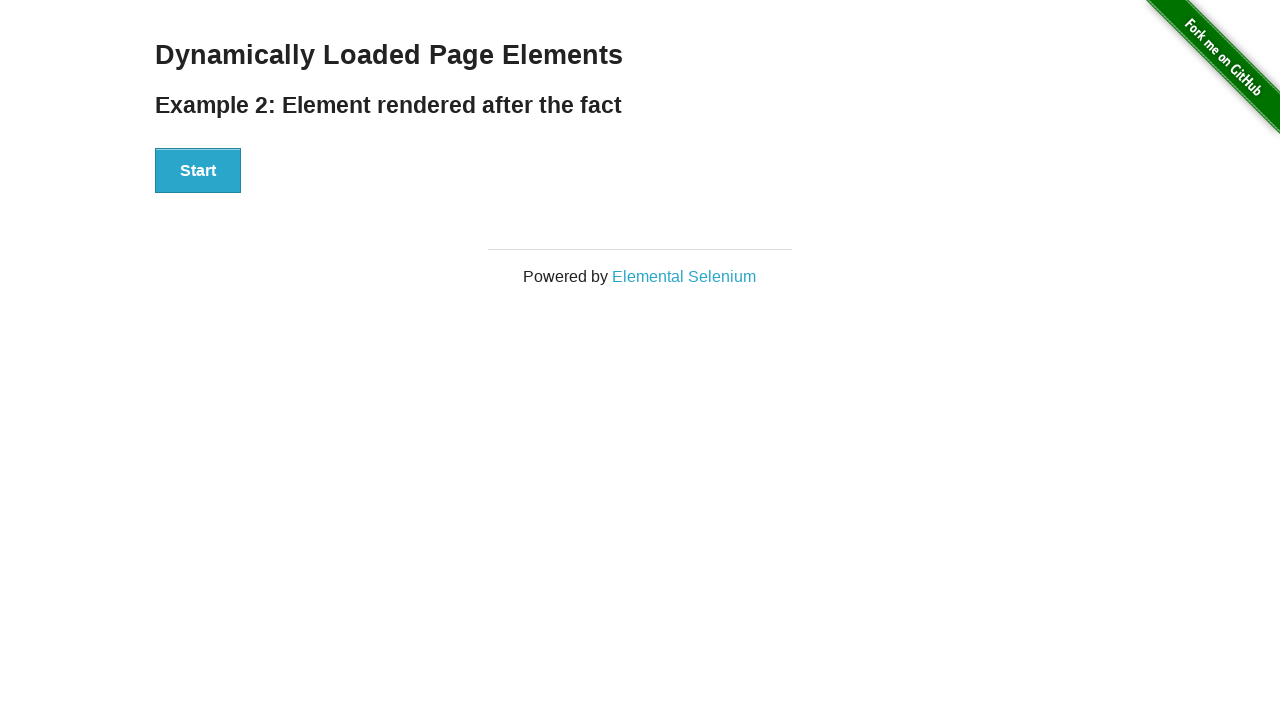

Clicked start button to begin dynamic loading at (198, 171) on xpath=//div[@id='start']/button
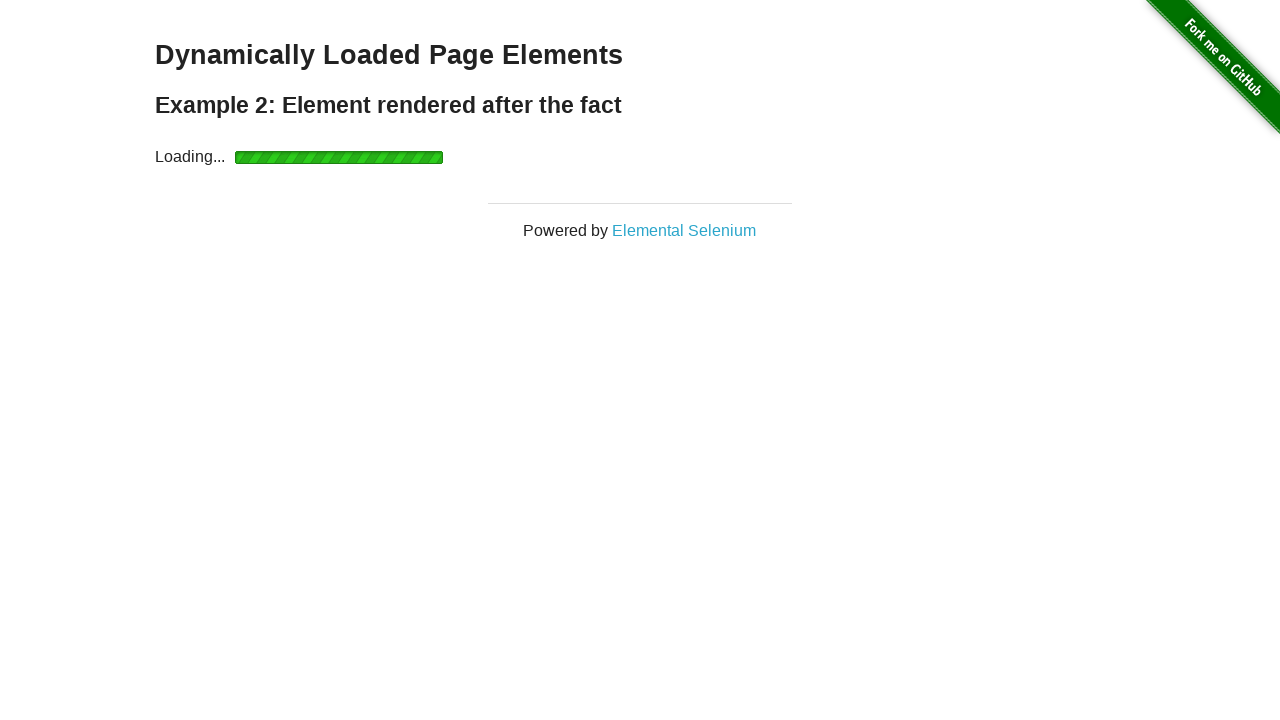

Element finished loading and became visible
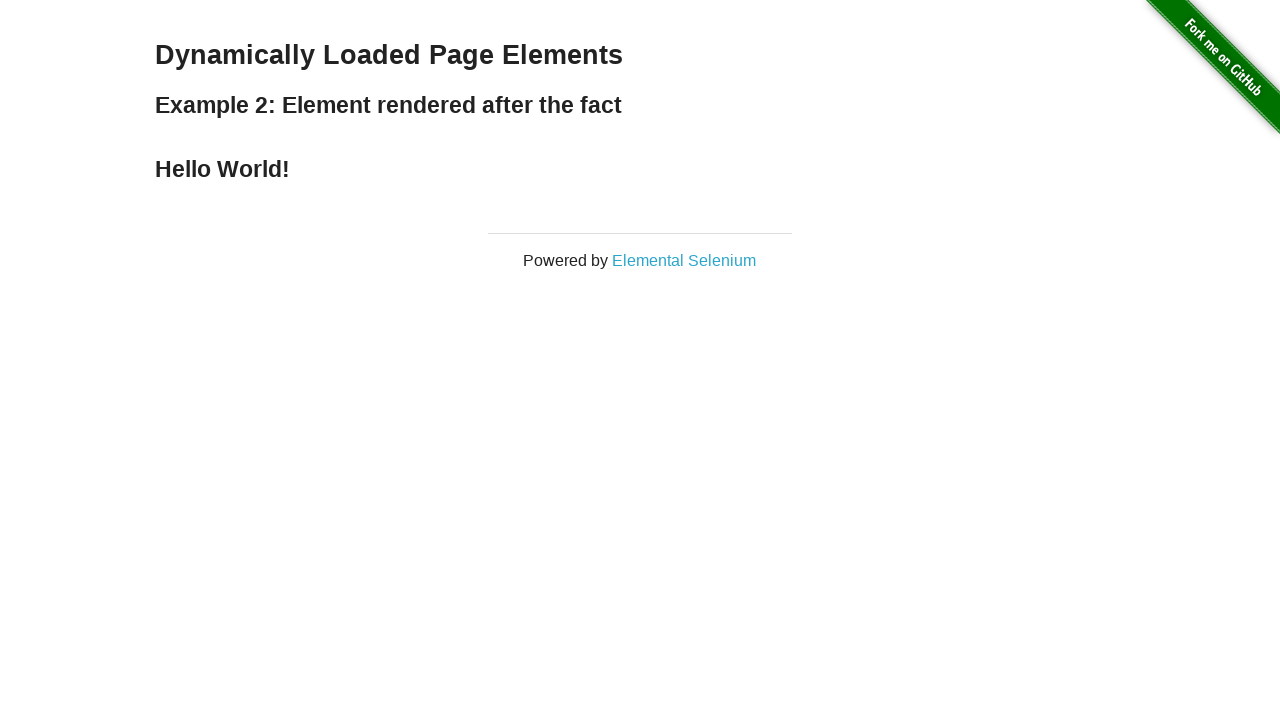

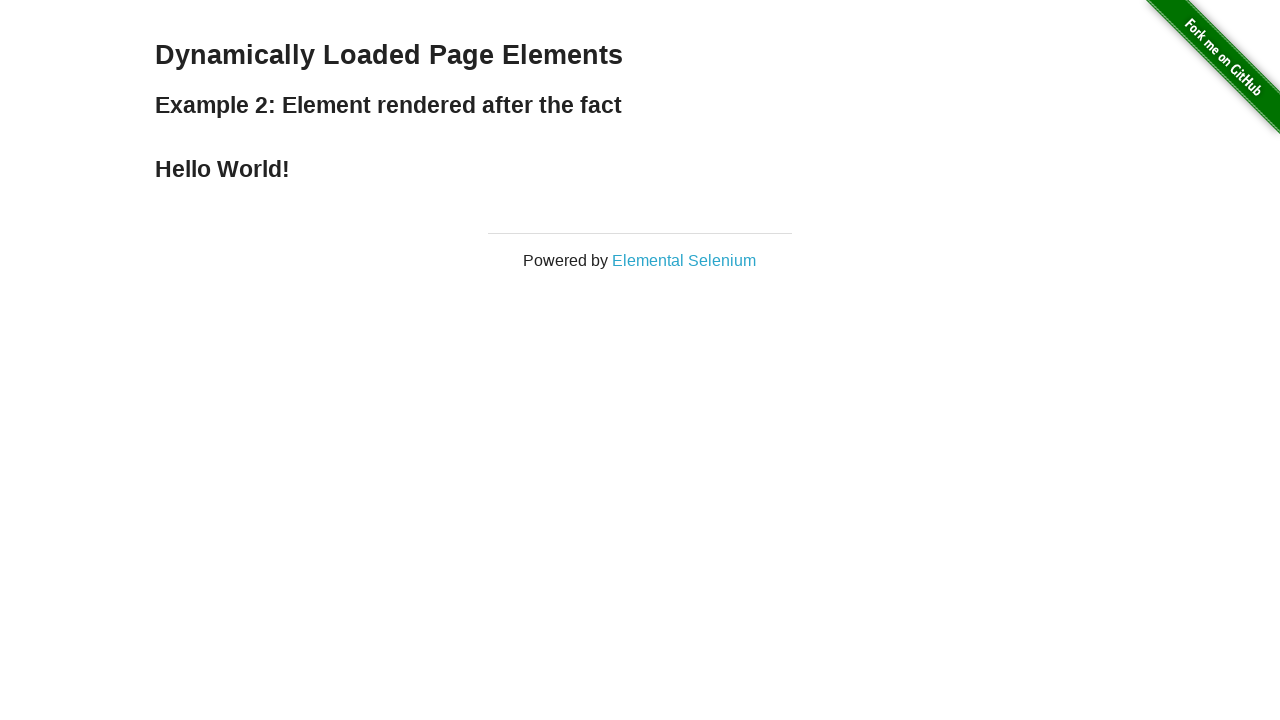